Tests dropdown selection using Playwright's built-in select_option method to choose "Option 1" by visible text and verifies the selection.

Starting URL: http://the-internet.herokuapp.com/dropdown

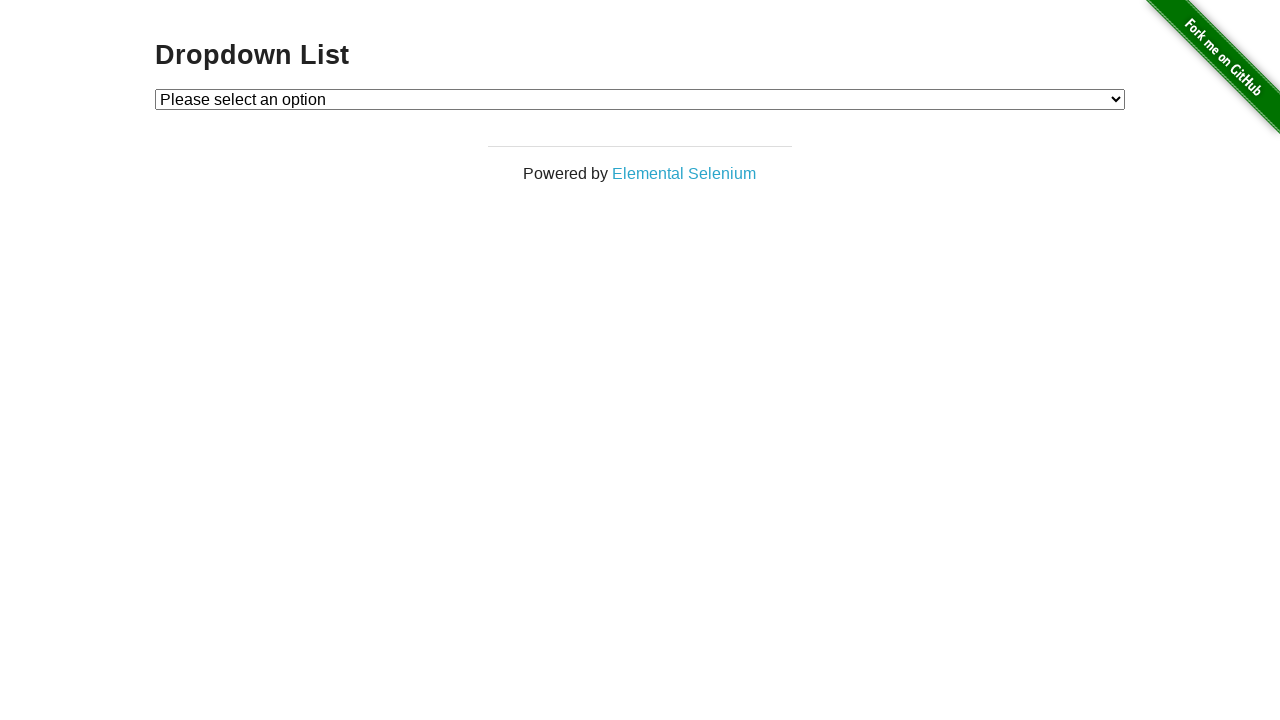

Selected 'Option 1' from dropdown using select_option method on #dropdown
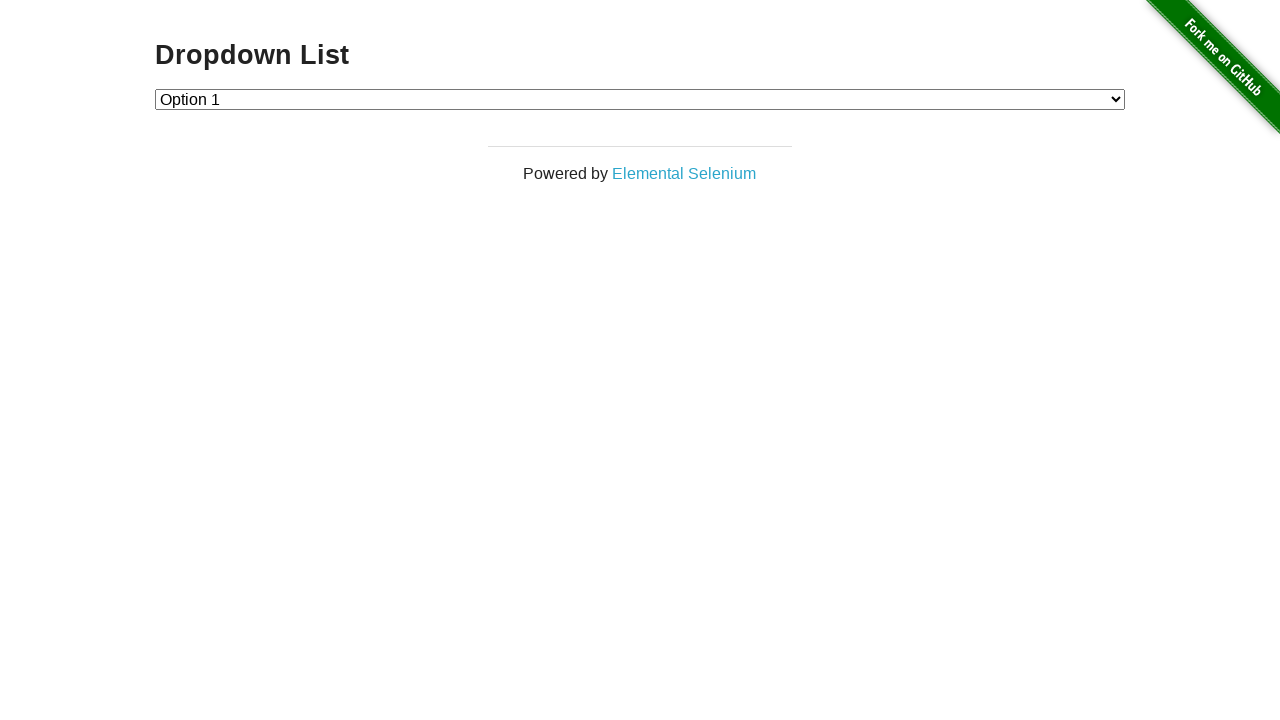

Retrieved text content of selected dropdown option
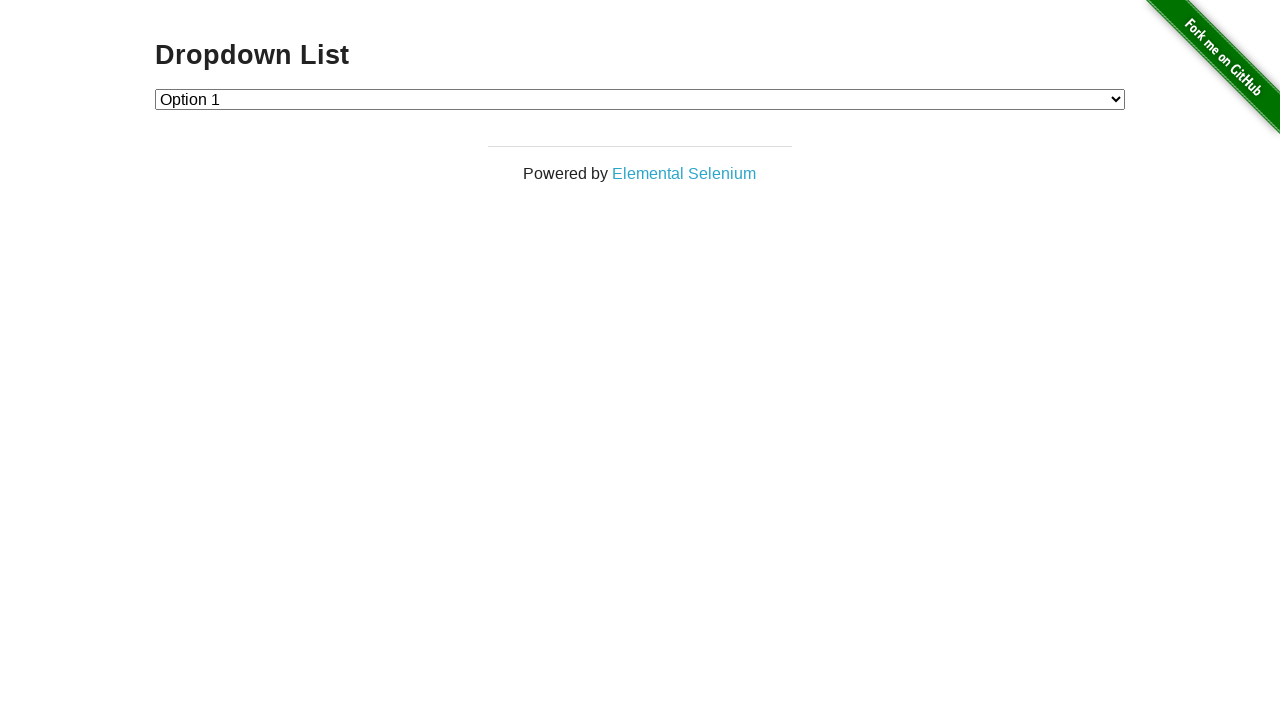

Verified that selected option text is 'Option 1'
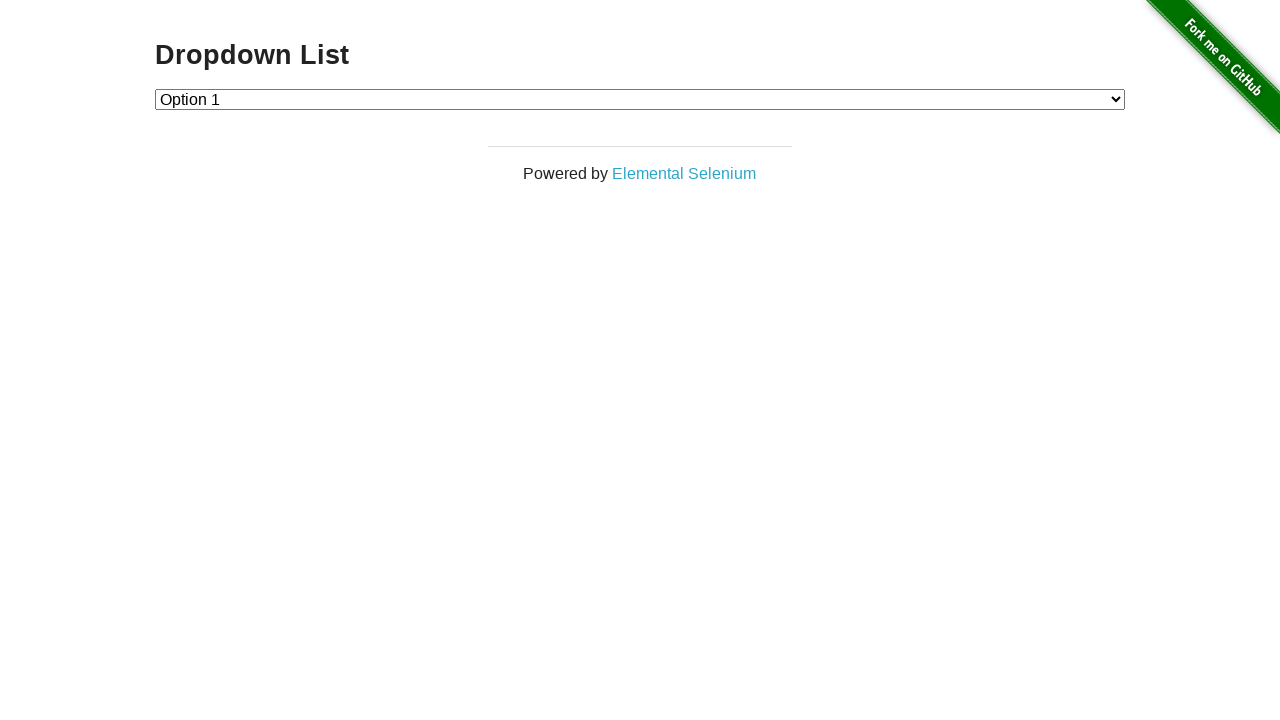

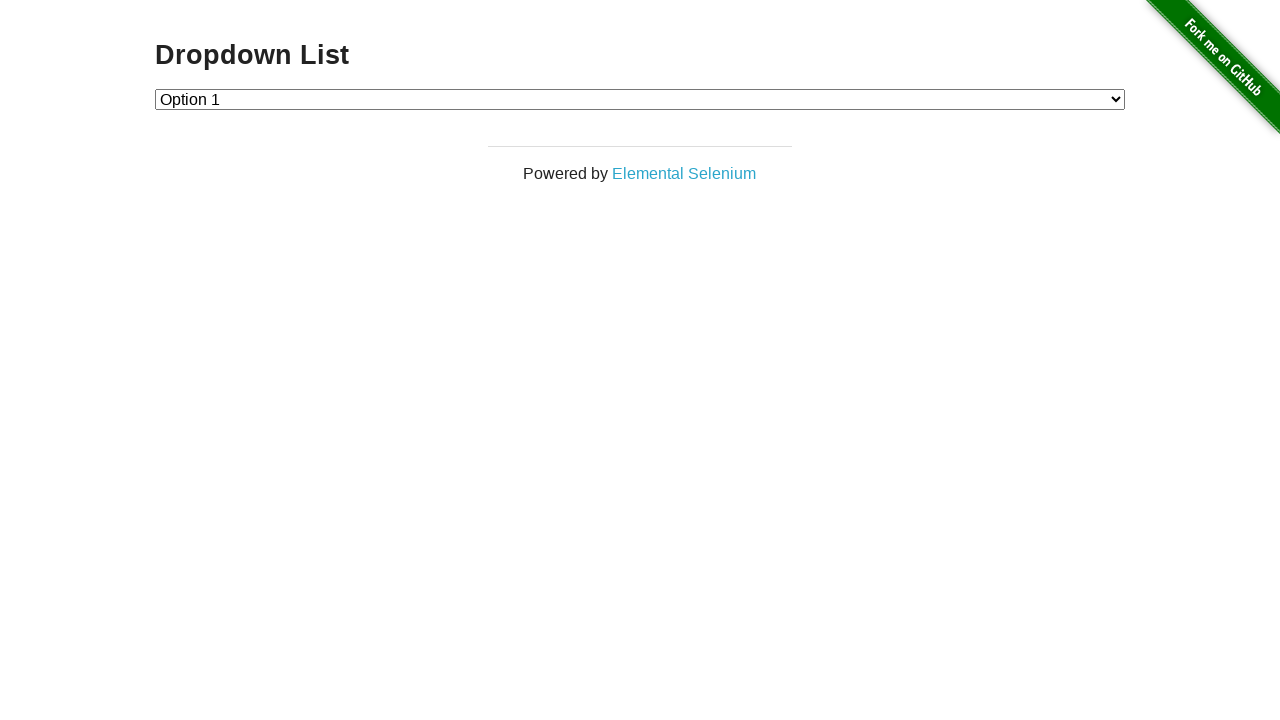